Tests filling out a complete student registration form including name, email, gender, phone, date of birth, subjects, hobbies, address, and state/city selection, then verifies the submitted data in the results table

Starting URL: https://demoqa.com/automation-practice-form

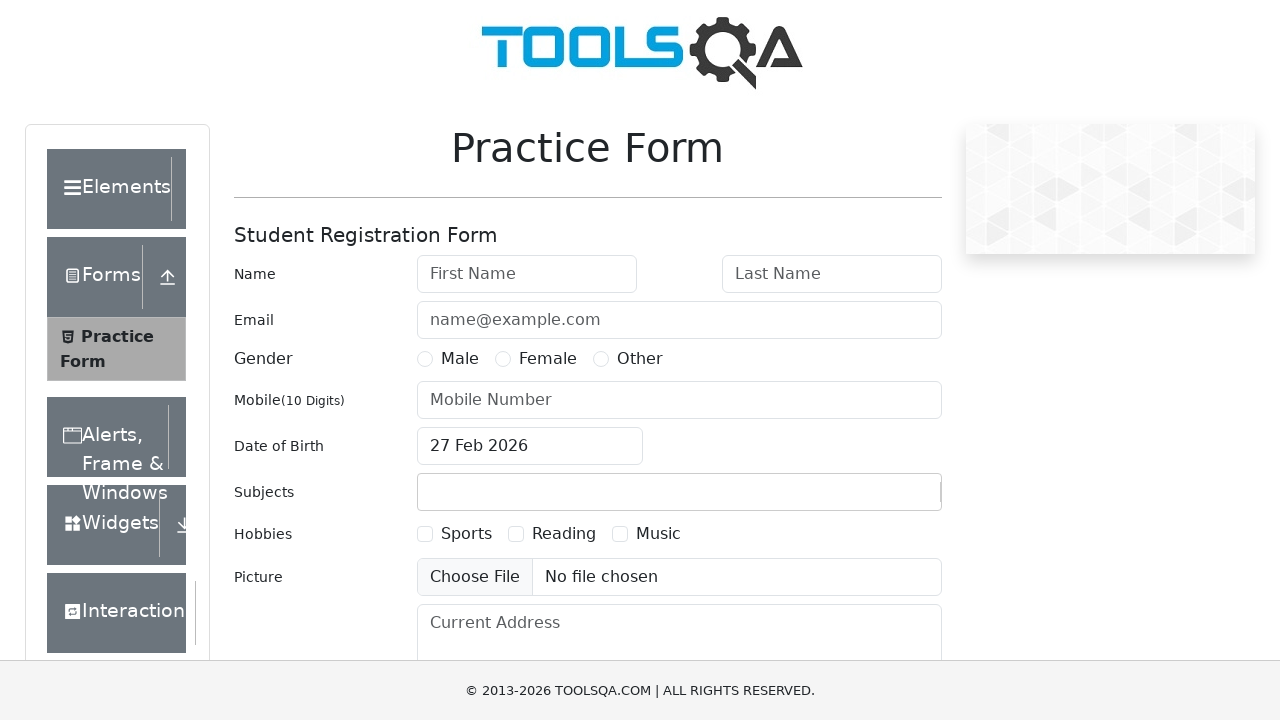

Filled first name field with 'Peter' on #firstName
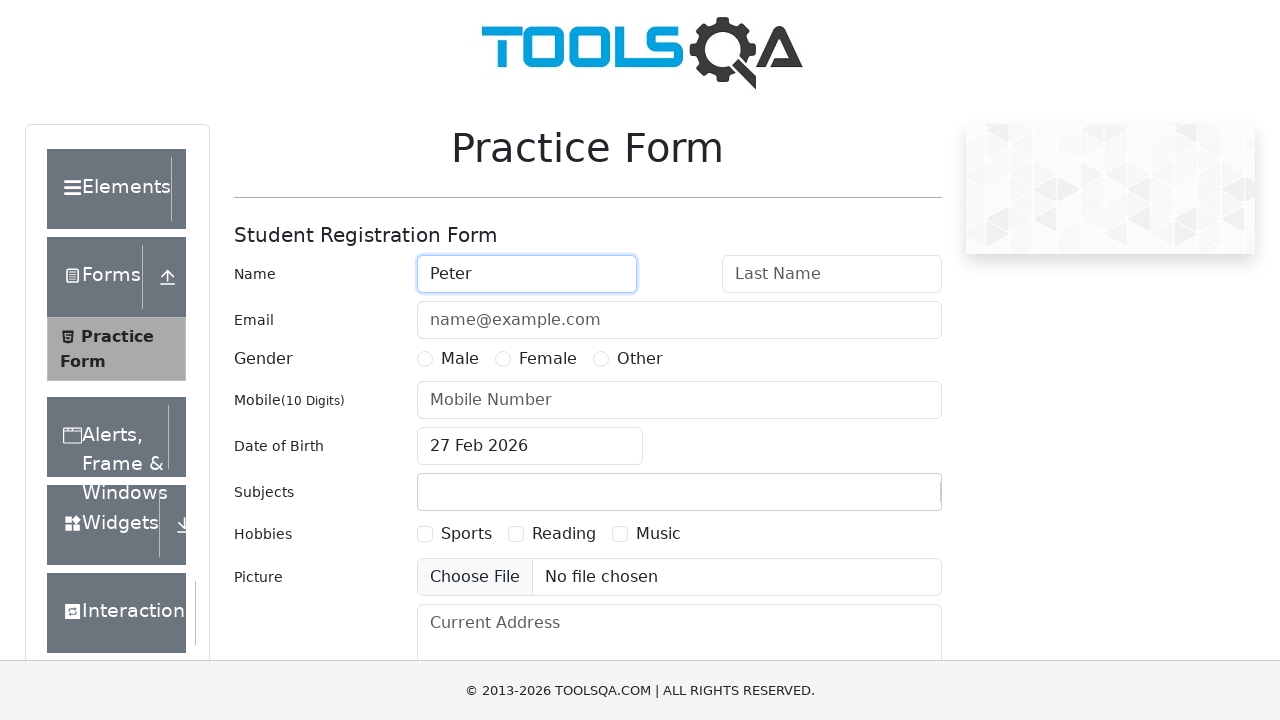

Filled last name field with 'Ivanov' on #lastName
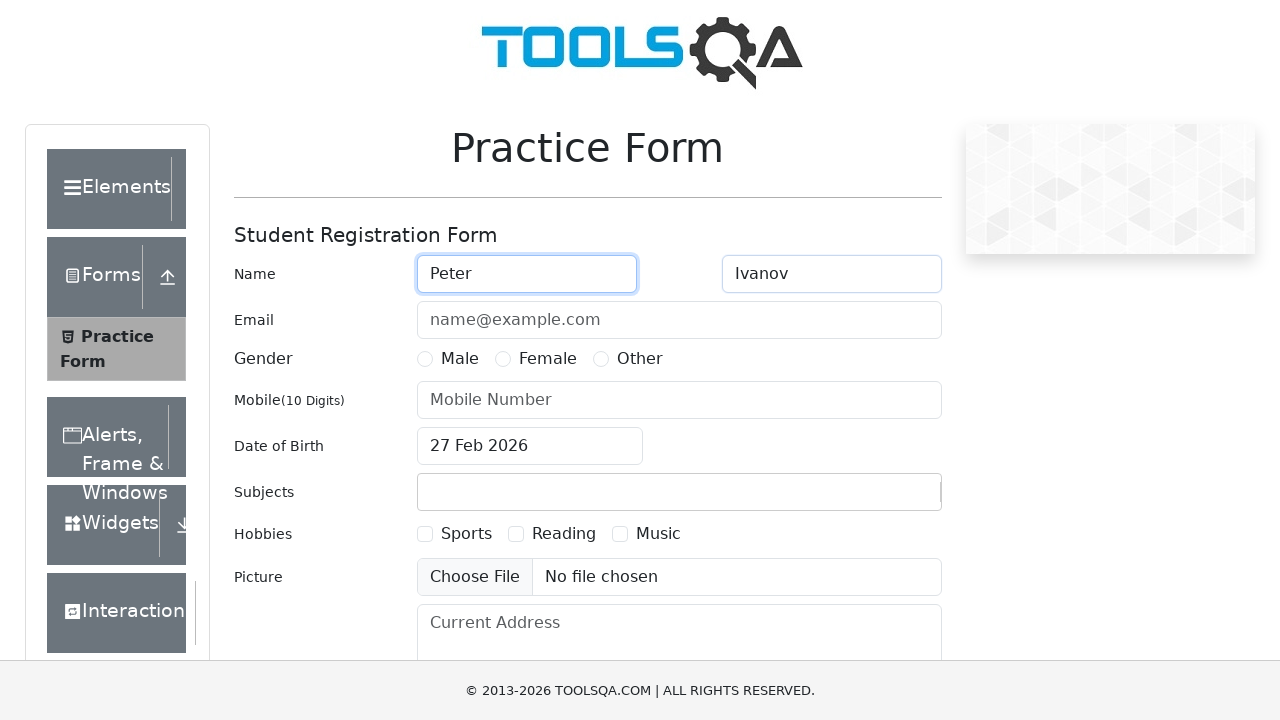

Filled email field with 'a@a.ru' on #userEmail
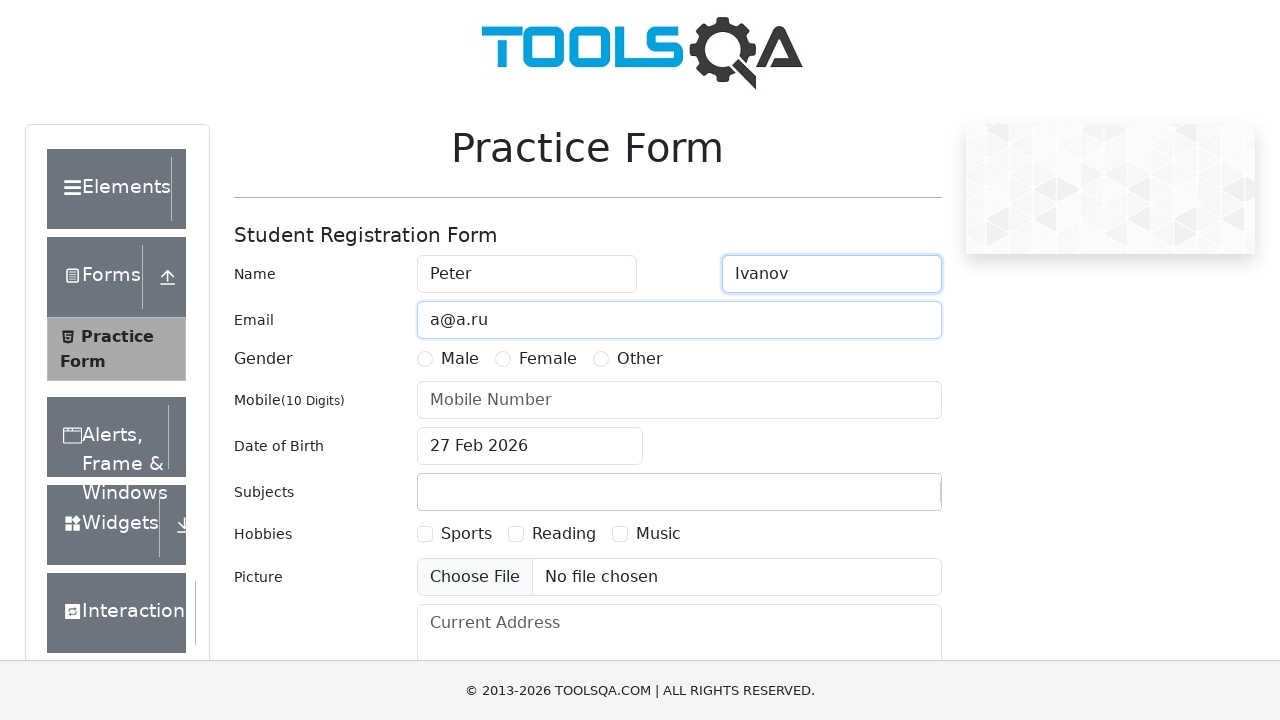

Selected Male gender at (460, 359) on label[for='gender-radio-1']
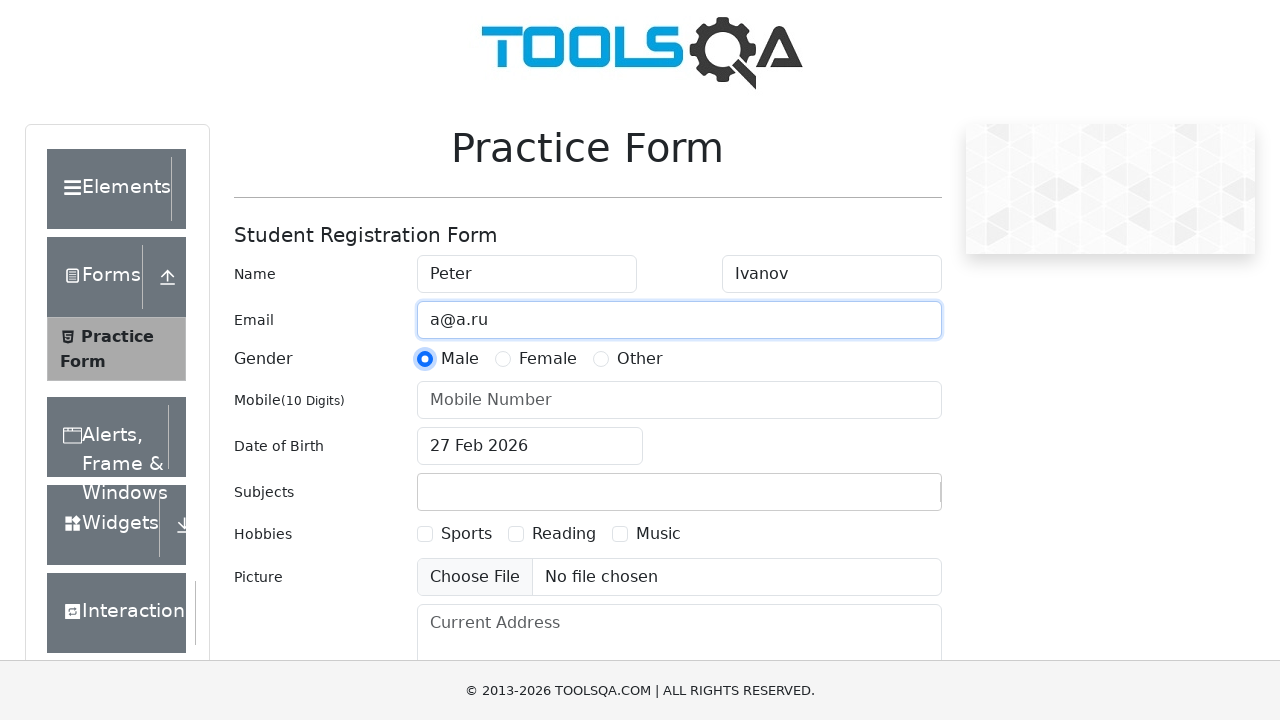

Filled phone number field with '1234567890' on #userNumber
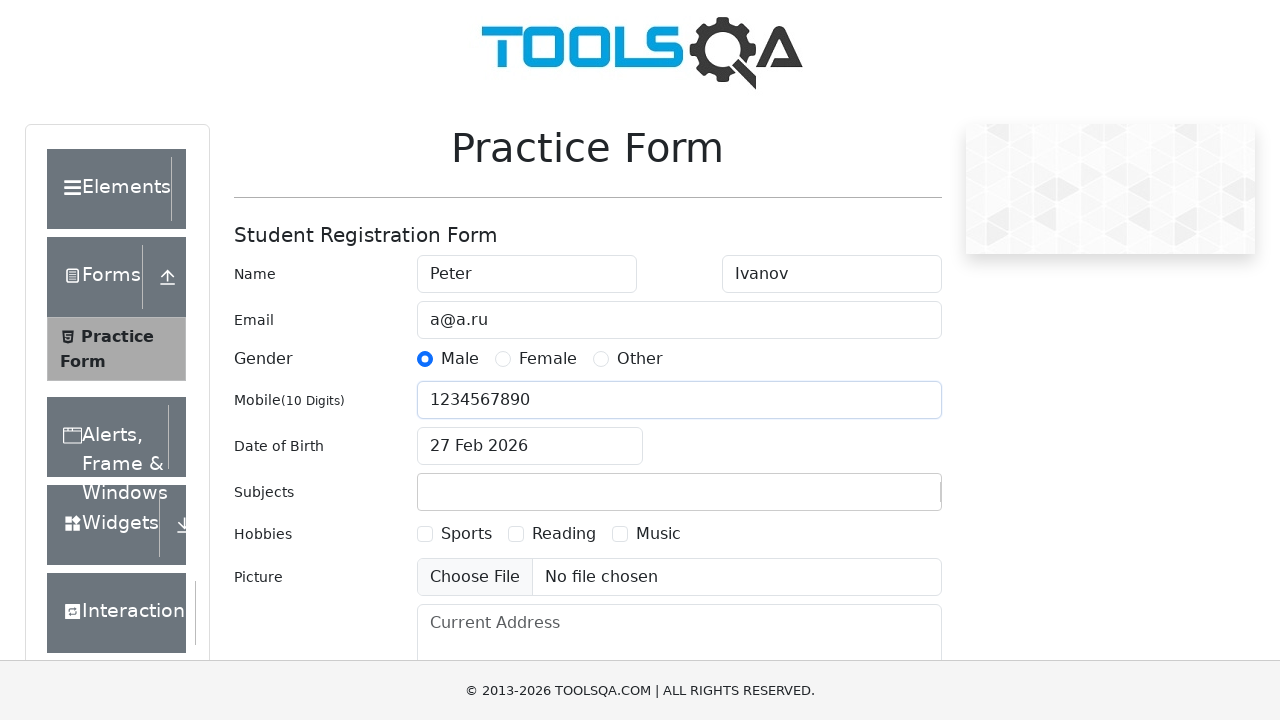

Clicked date of birth input field at (530, 446) on #dateOfBirthInput
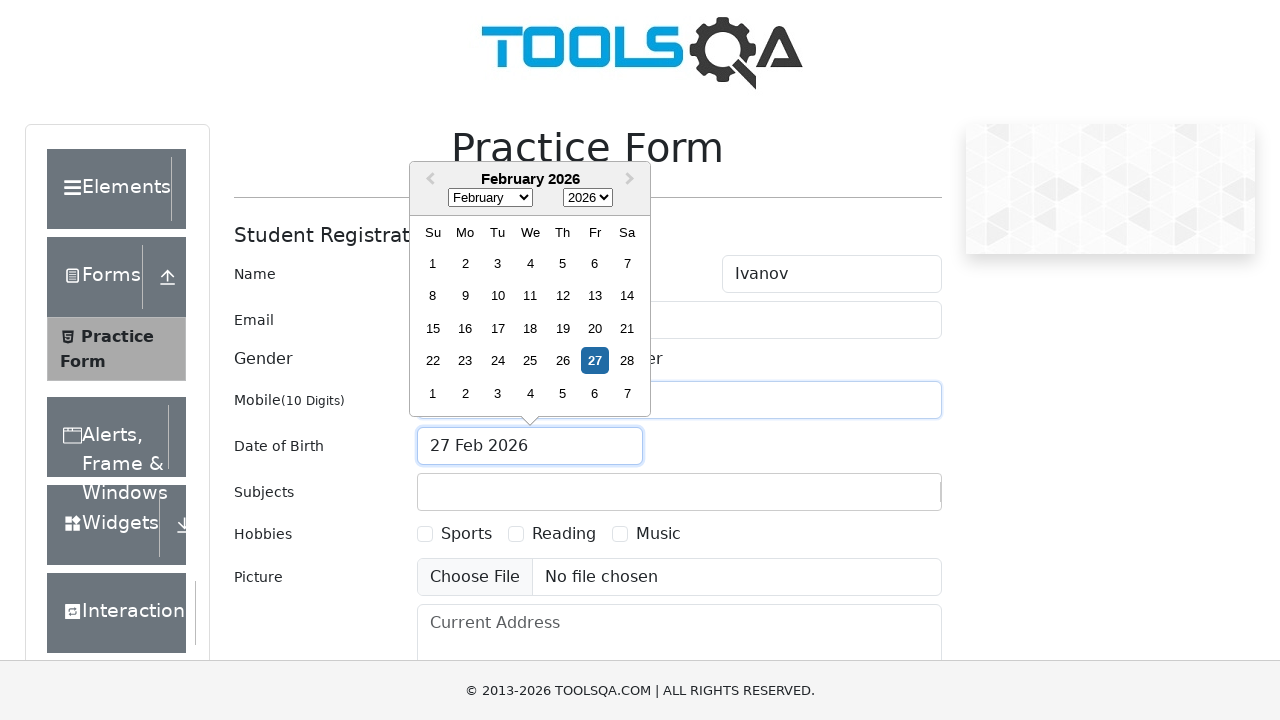

Selected November as month on select.react-datepicker__month-select
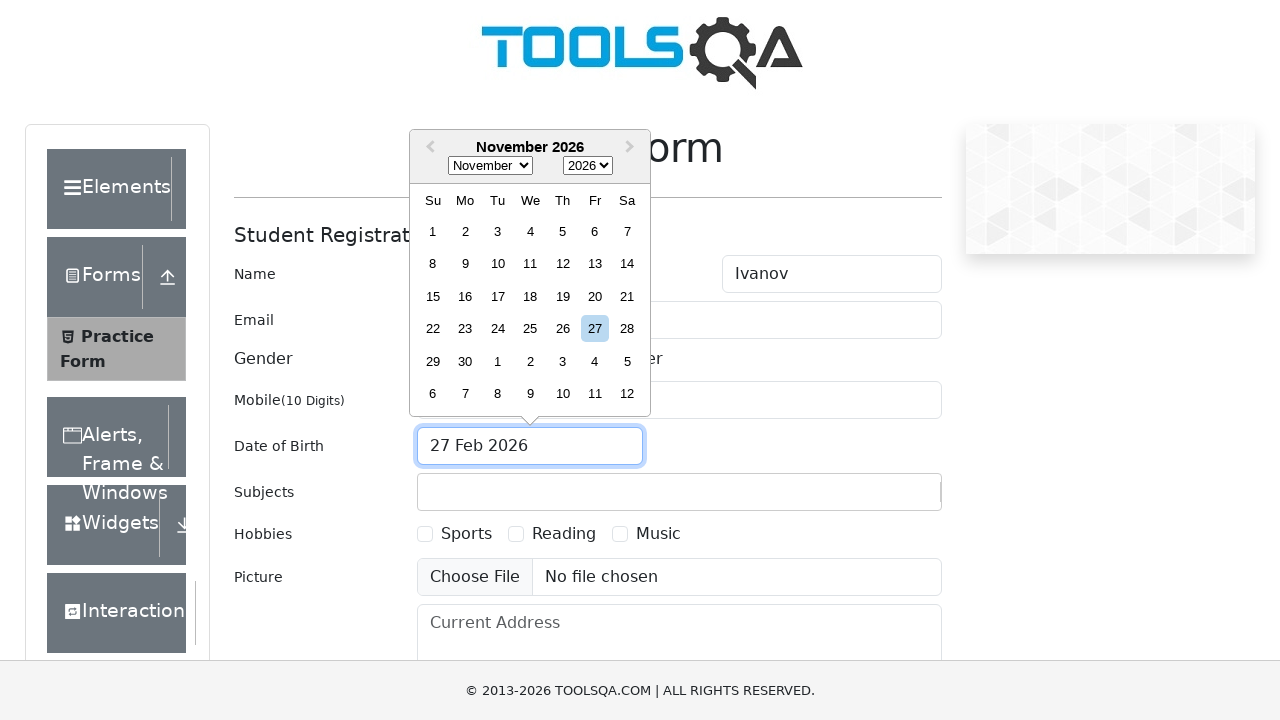

Selected 1985 as year on select.react-datepicker__year-select
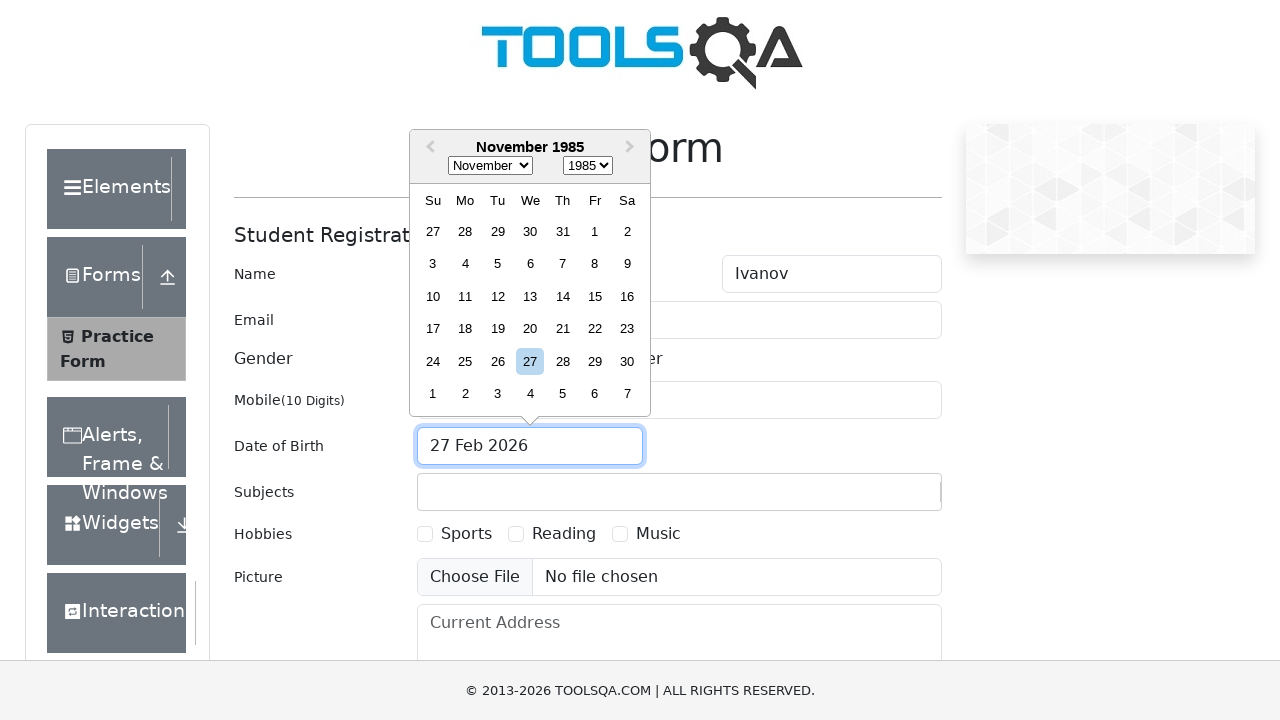

Selected November 15th, 1985 as date of birth at (595, 296) on xpath=//div[@aria-label='Choose Friday, November 15th, 1985']
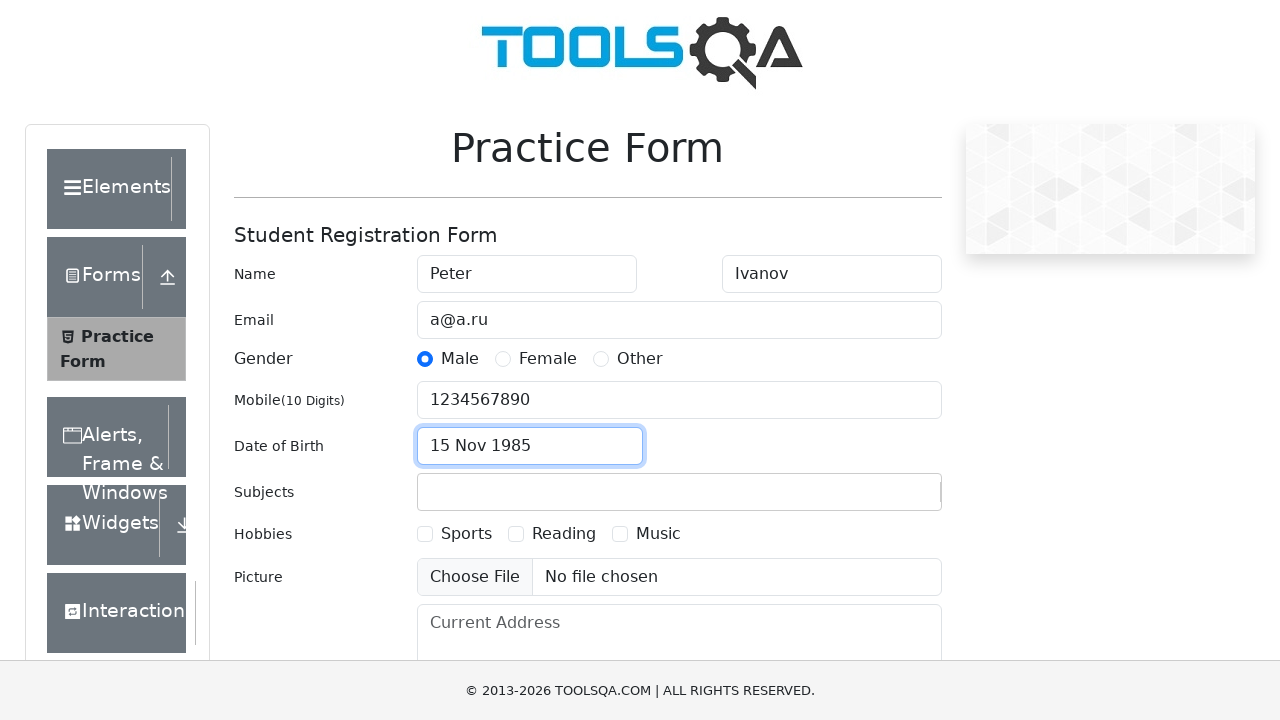

Filled subjects input field with 'Maths' on #subjectsInput
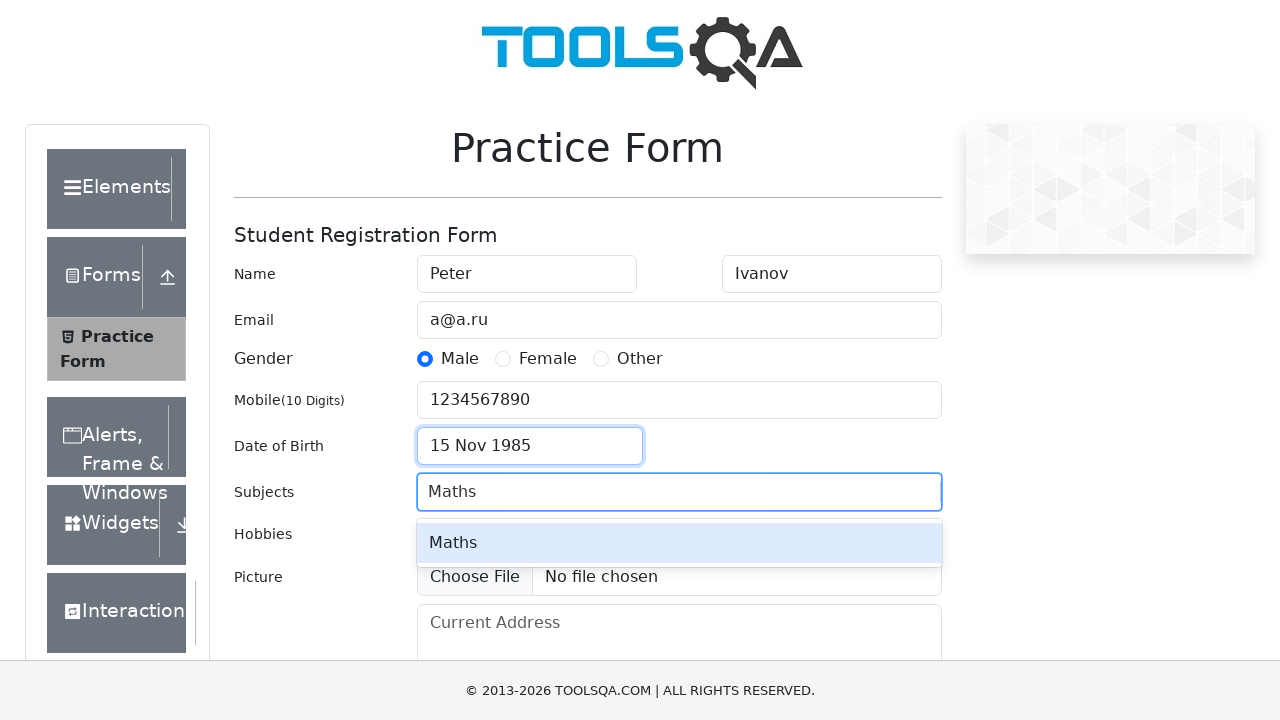

Selected first subject option (Maths) at (679, 543) on #react-select-2-option-0
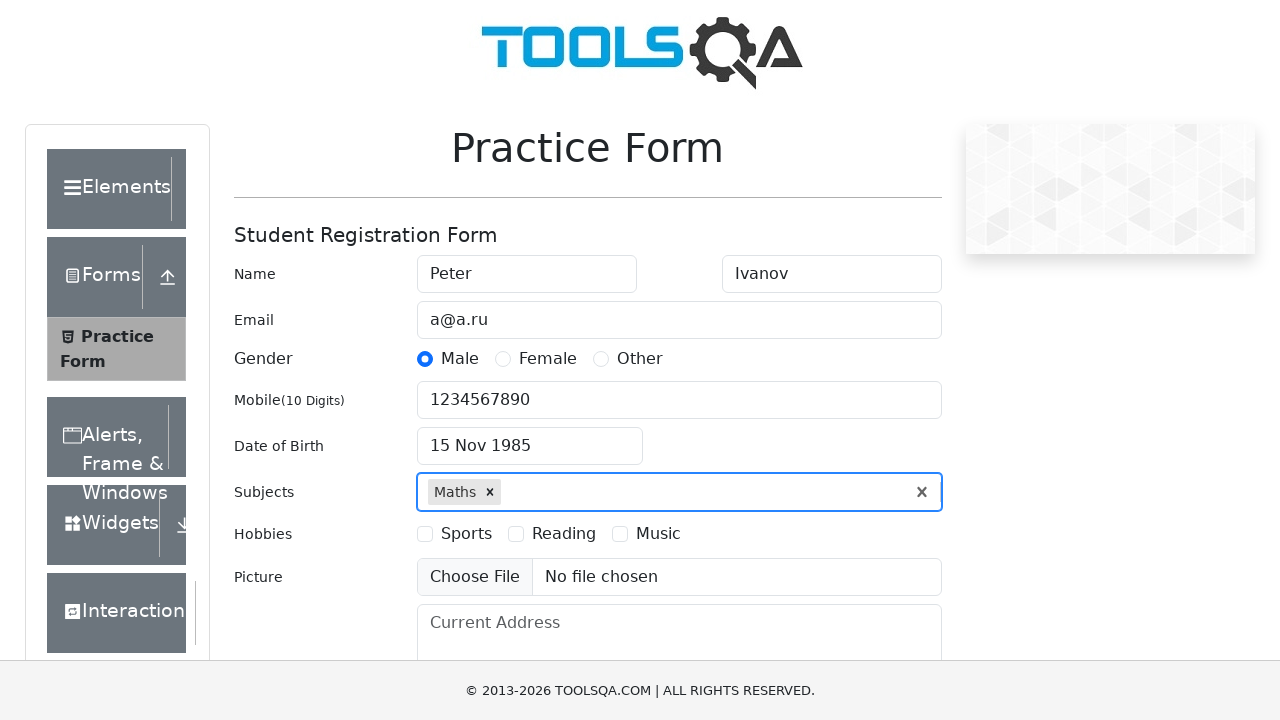

Selected Sports hobby at (466, 534) on label[for='hobbies-checkbox-1']
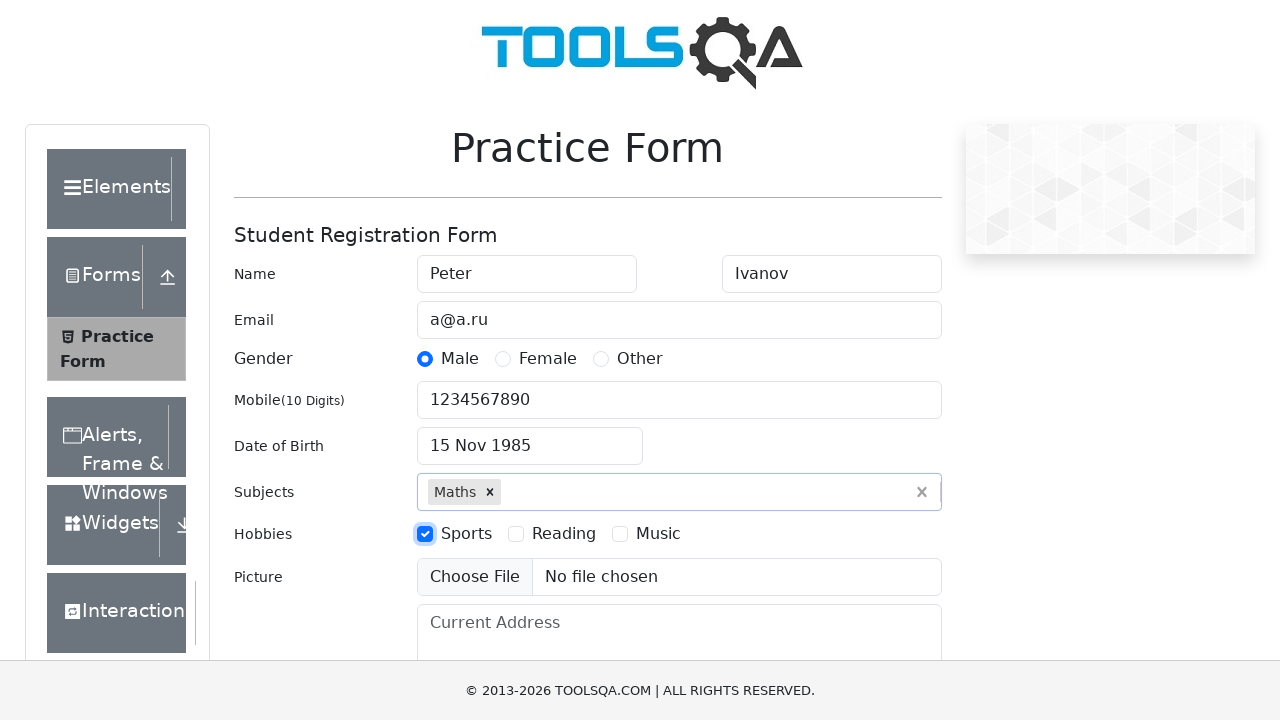

Filled current address field with 'CA, San Francisco, 17 avn, 1' on #currentAddress
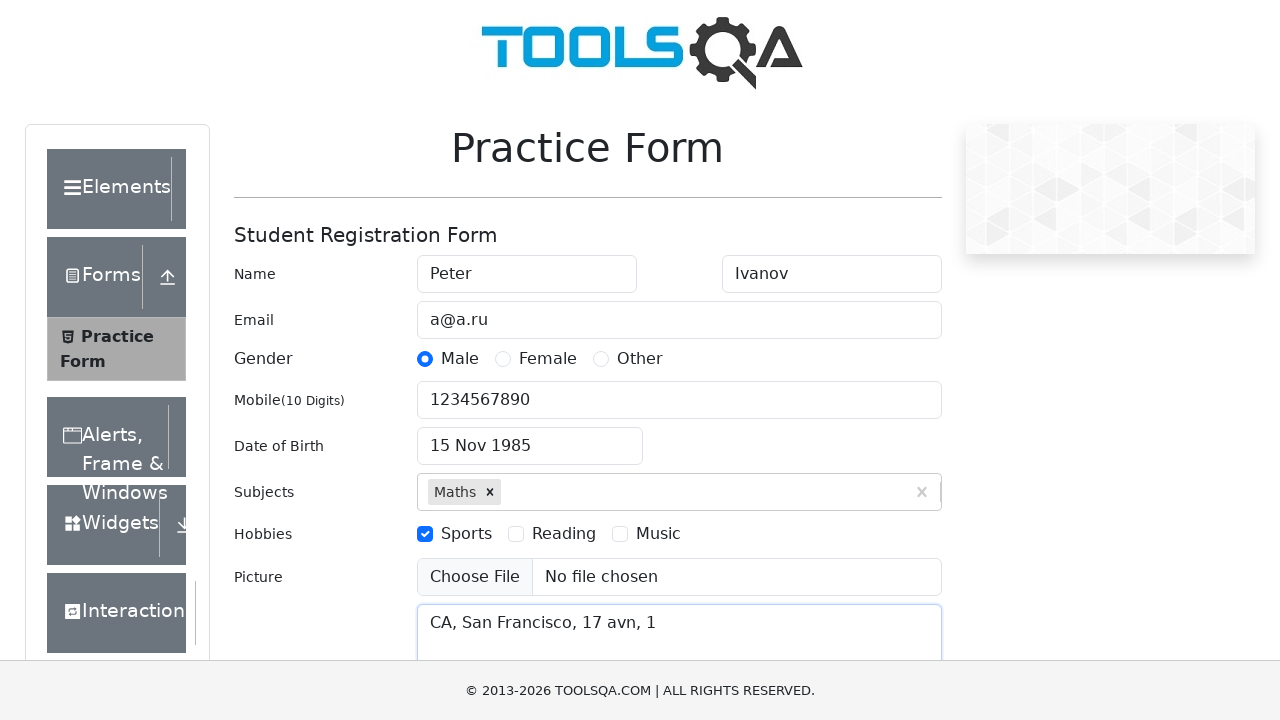

Scrolled to submit button
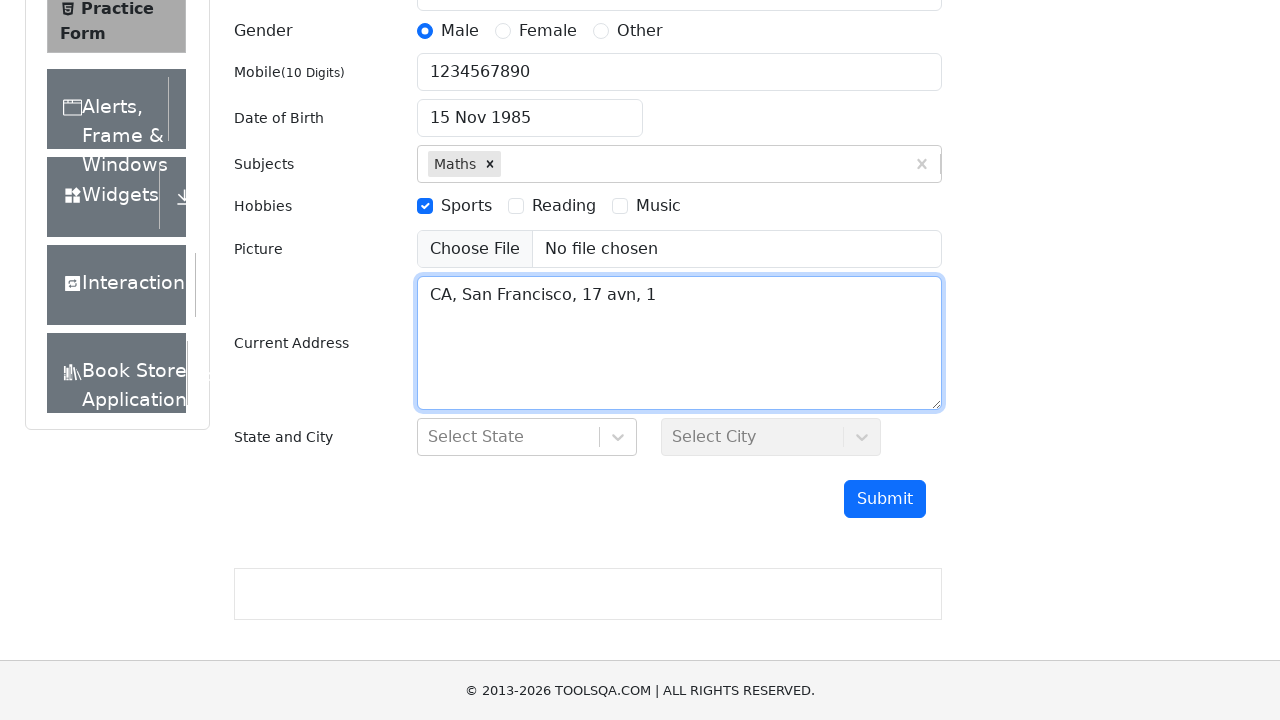

Filled state input field with 'NCR' on #react-select-3-input
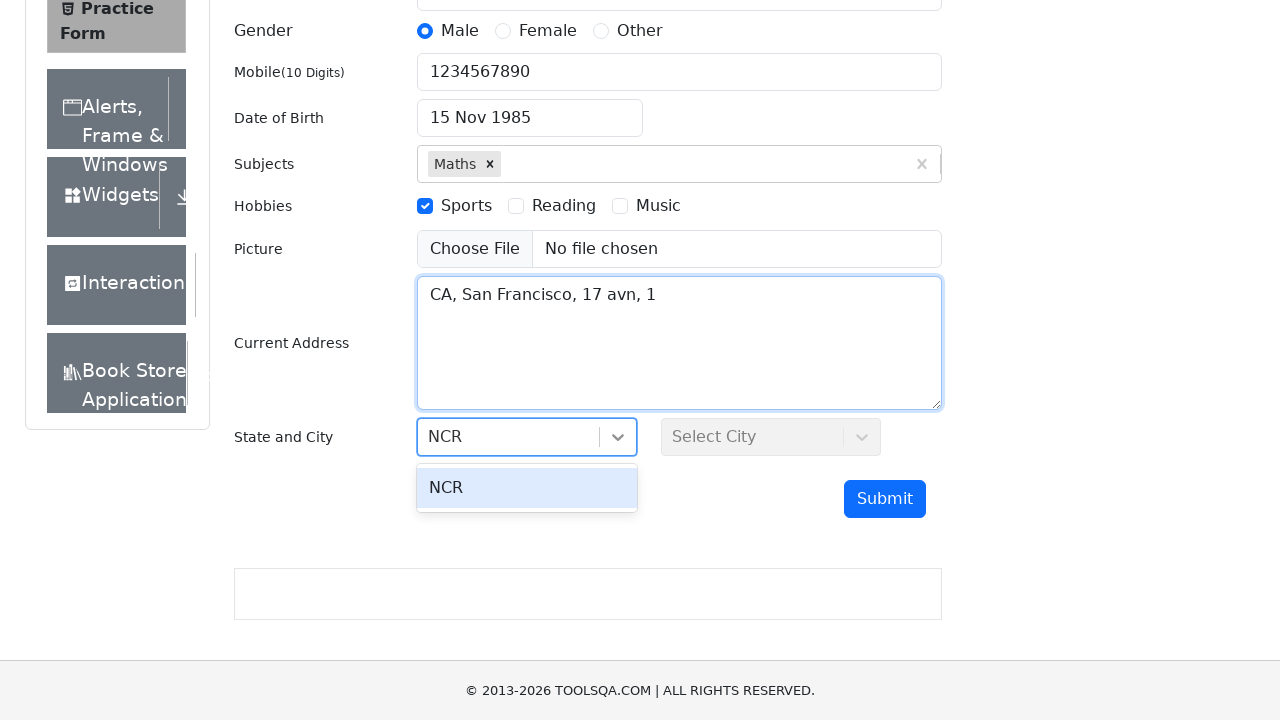

Selected NCR state option at (527, 488) on #react-select-3-option-0
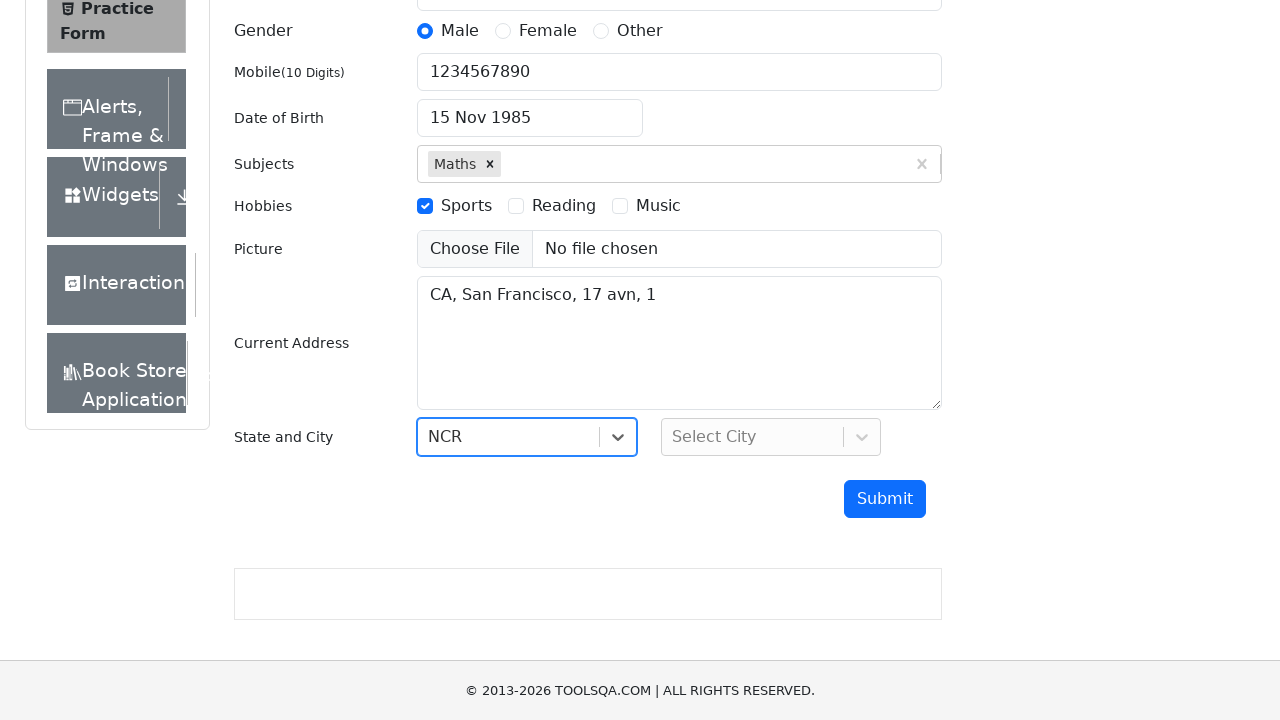

Filled city input field with 'Delhi' on #react-select-4-input
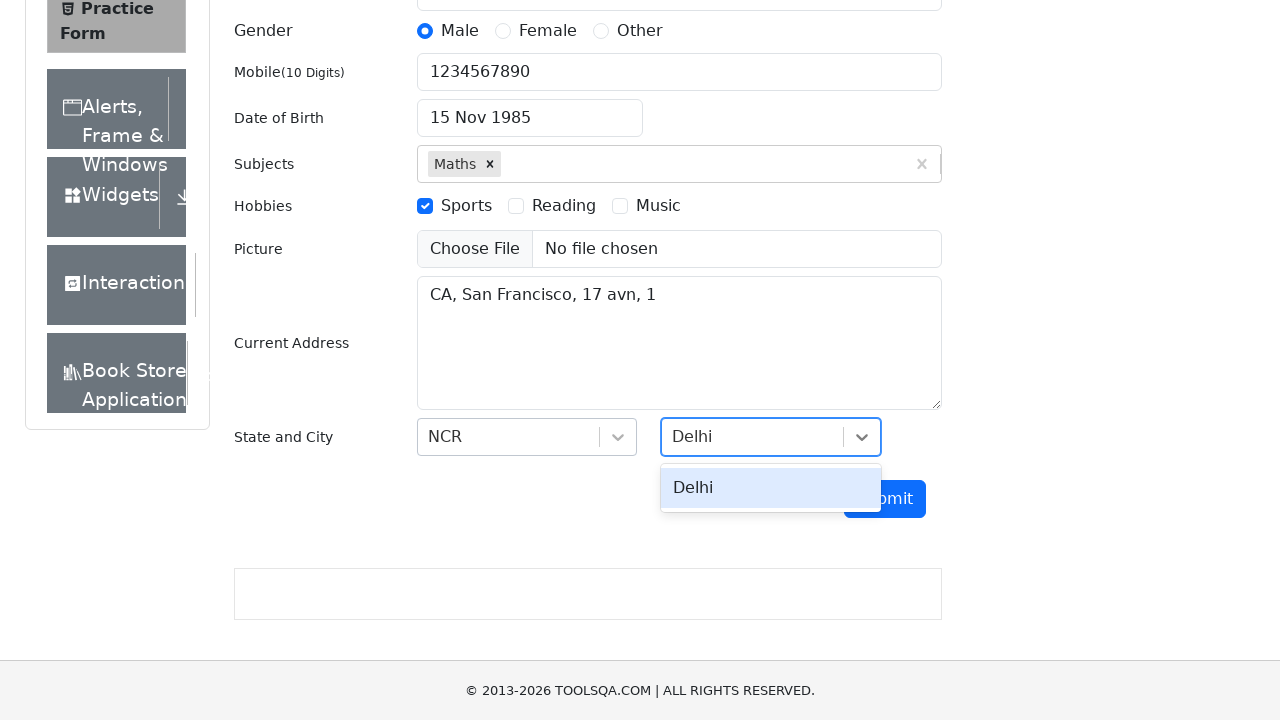

Selected Delhi city option at (771, 488) on #react-select-4-option-0
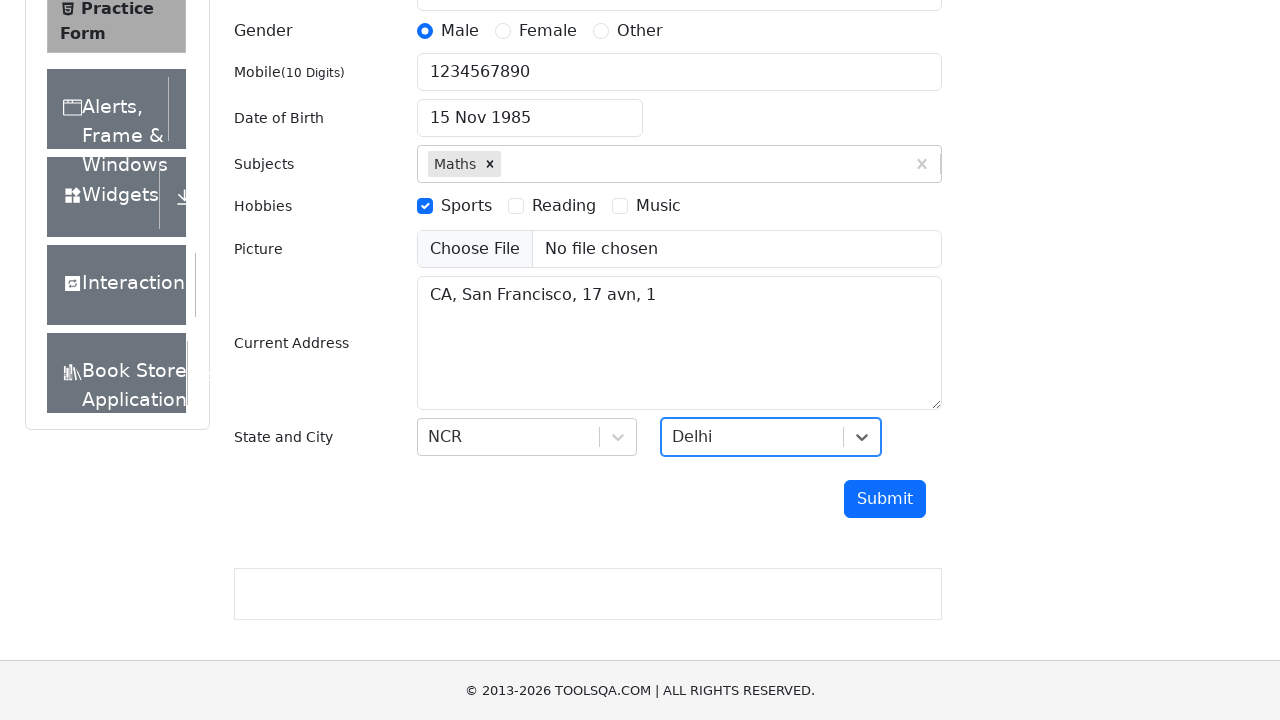

Clicked submit button to submit registration form at (885, 499) on #submit
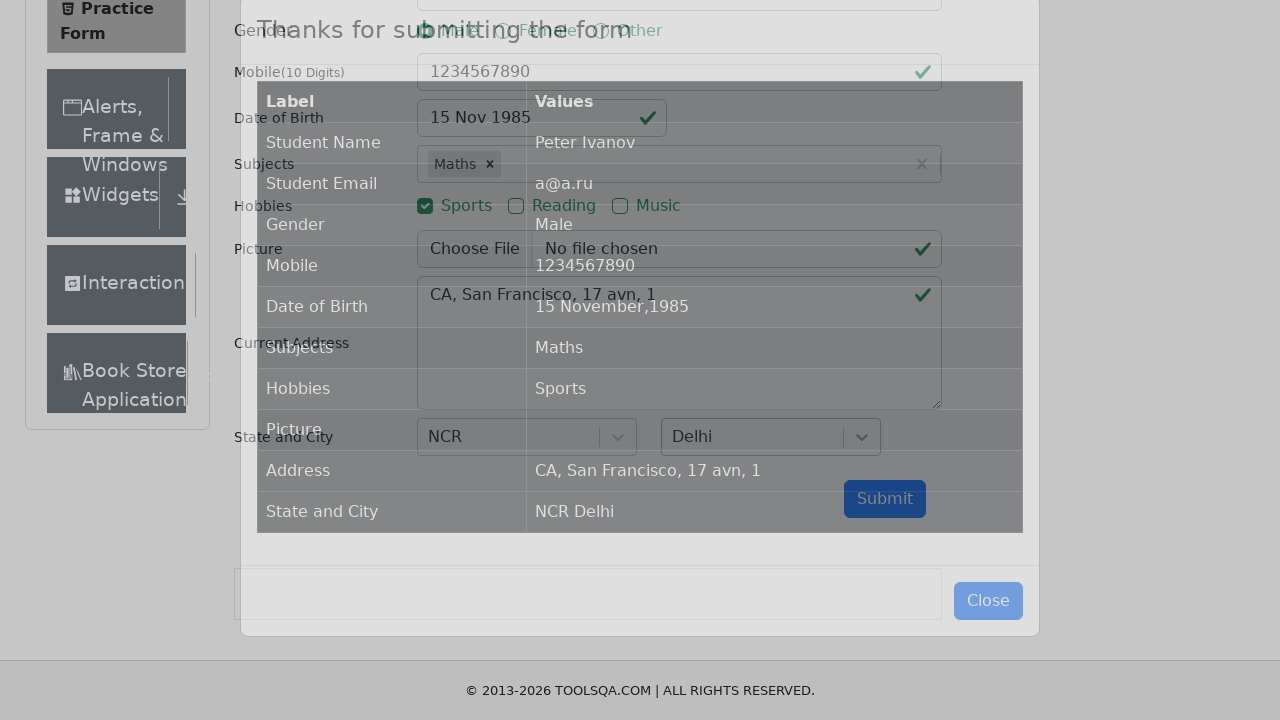

Results table loaded after form submission
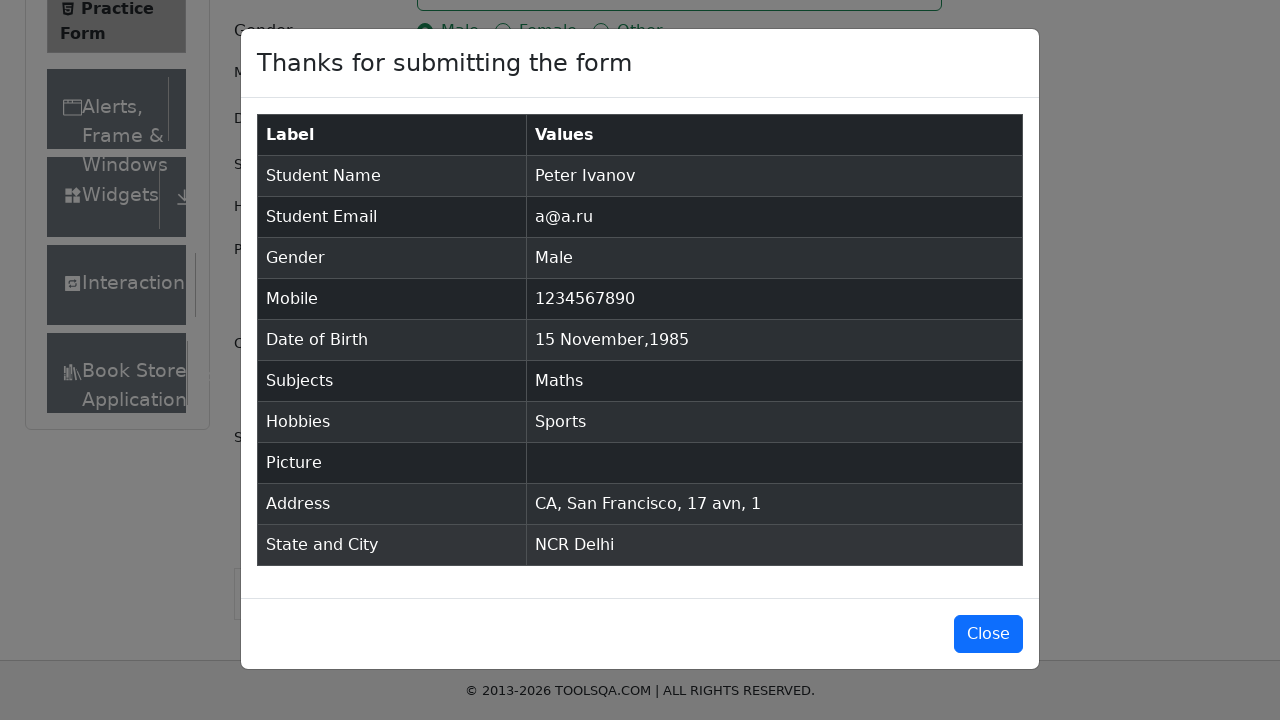

Verified that results table contains at least one row
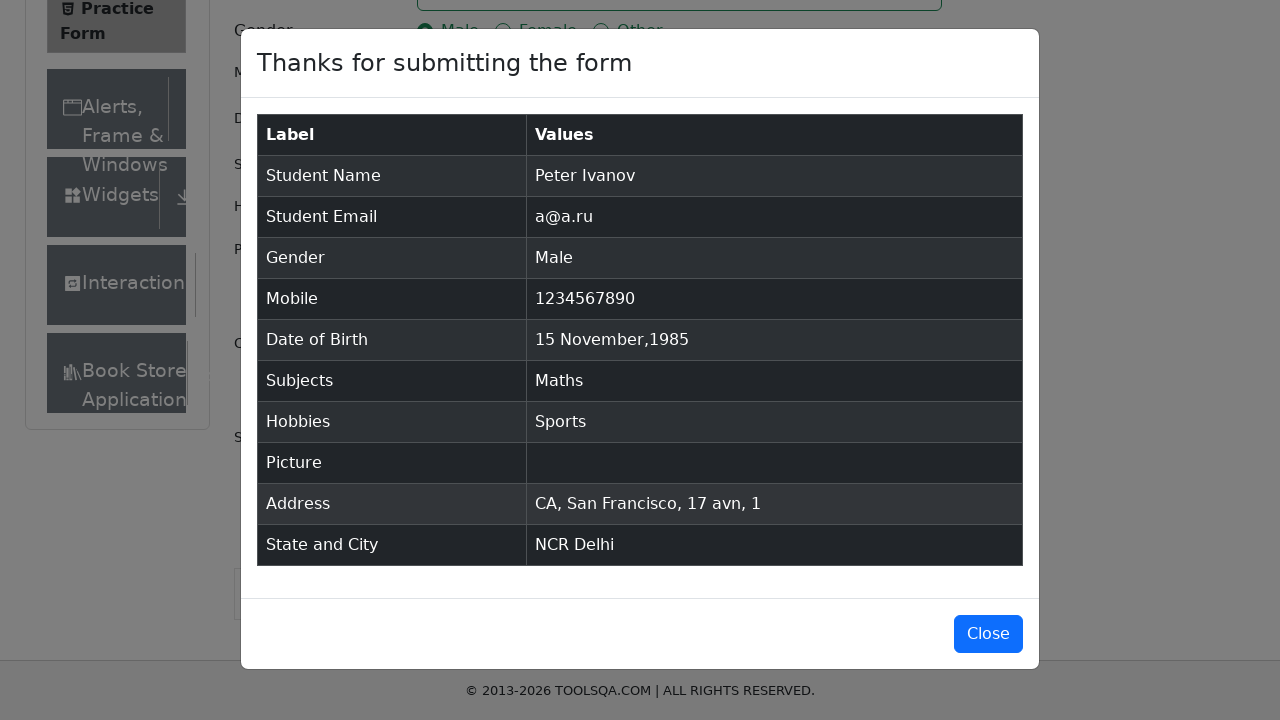

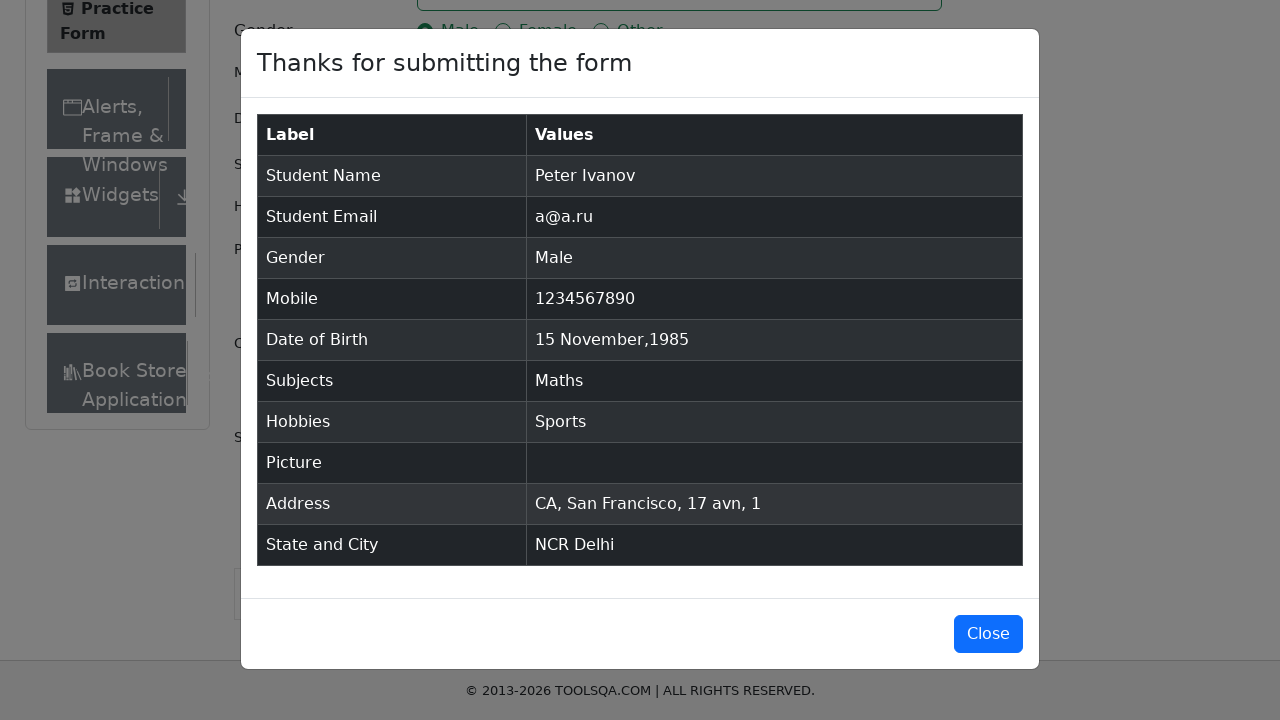